Navigates to Rahul Shetty Academy website and verifies the page loads by checking the title and URL are accessible.

Starting URL: https://rahulshettyacademy.com

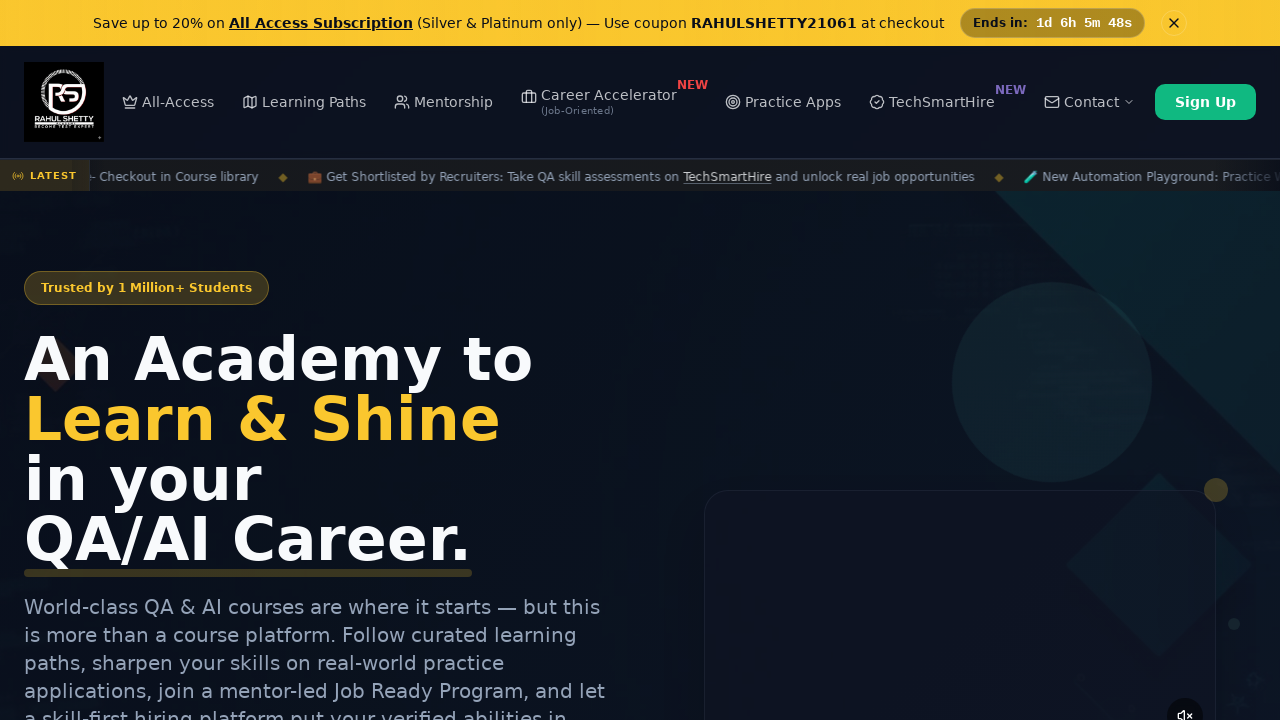

Waited for page to reach domcontentloaded state
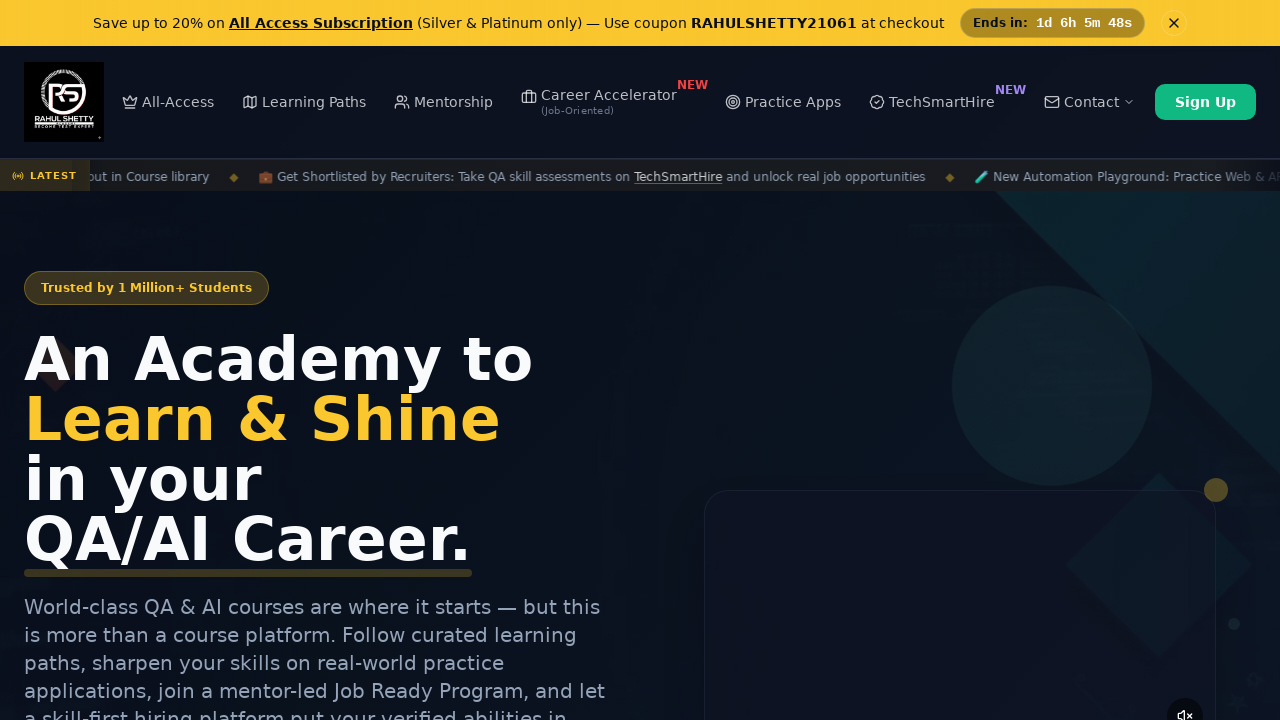

Retrieved page title: 'Rahul Shetty Academy | QA Automation, Playwright, AI Testing & Online Training'
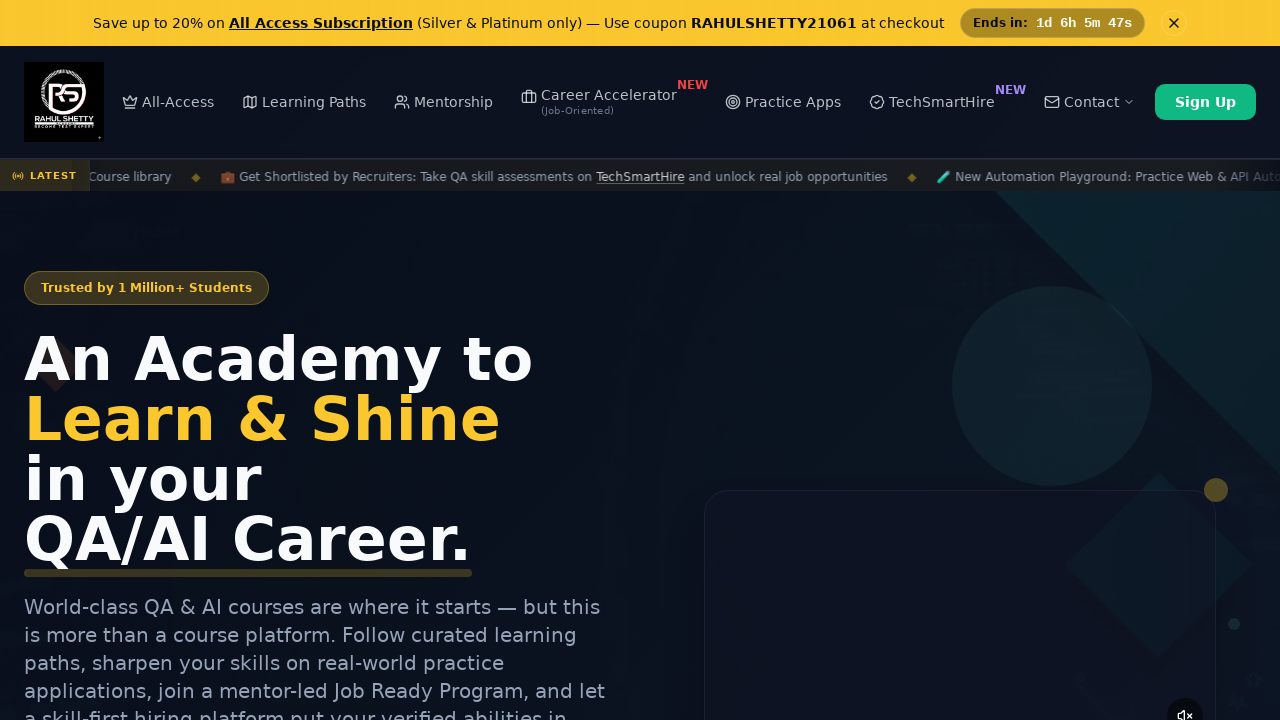

Retrieved current URL: 'https://rahulshettyacademy.com/'
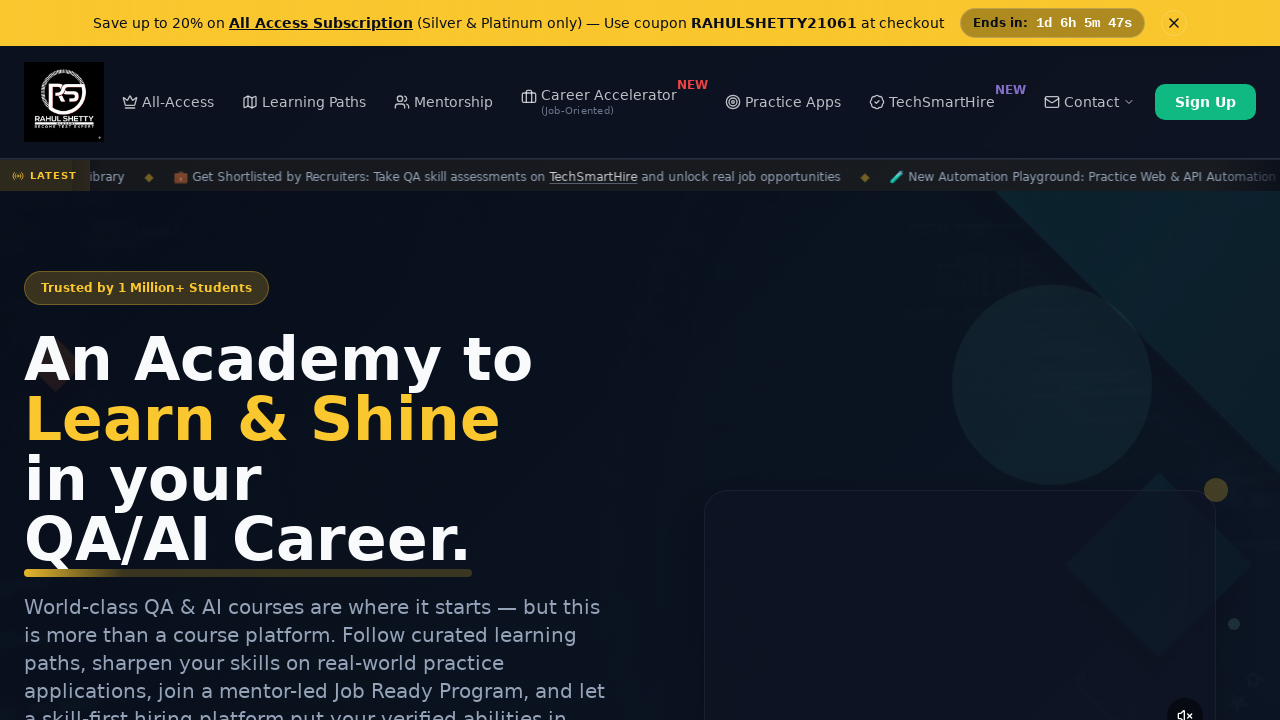

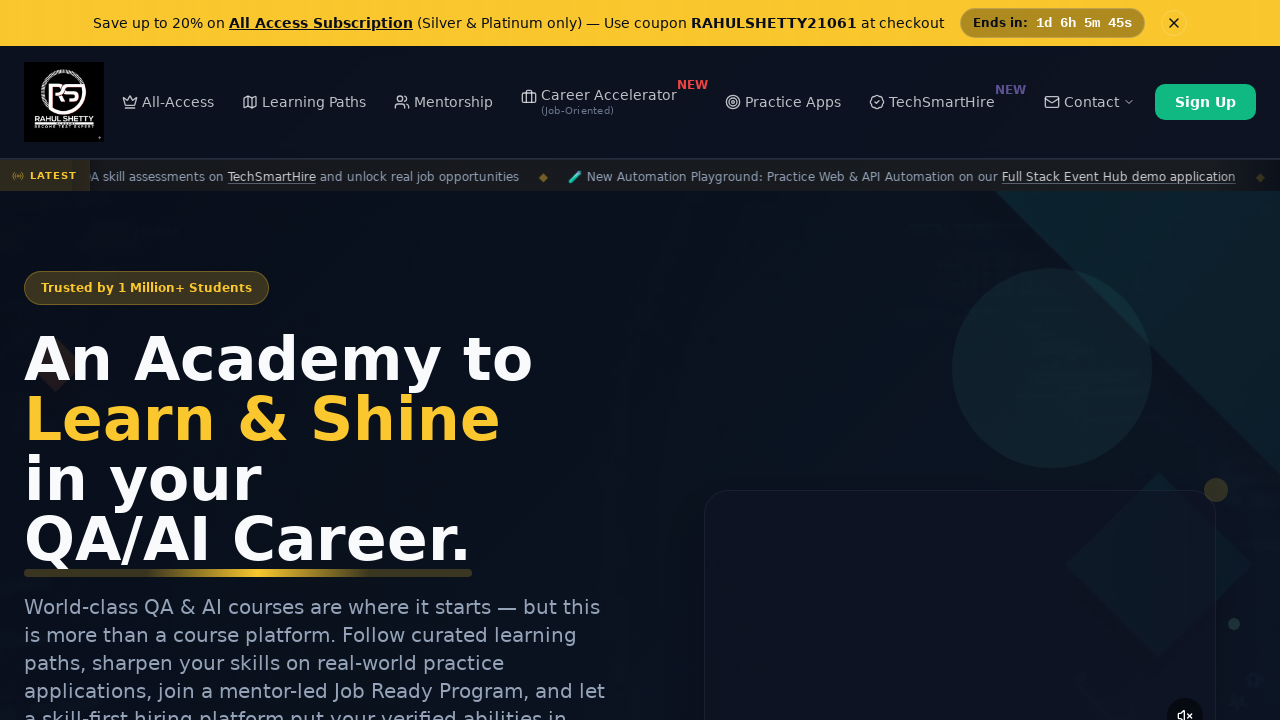